Navigates to a presentation website and verifies the page title matches the expected value about DevOps and COVID-19.

Starting URL: http://presentation.gisp.org.uk

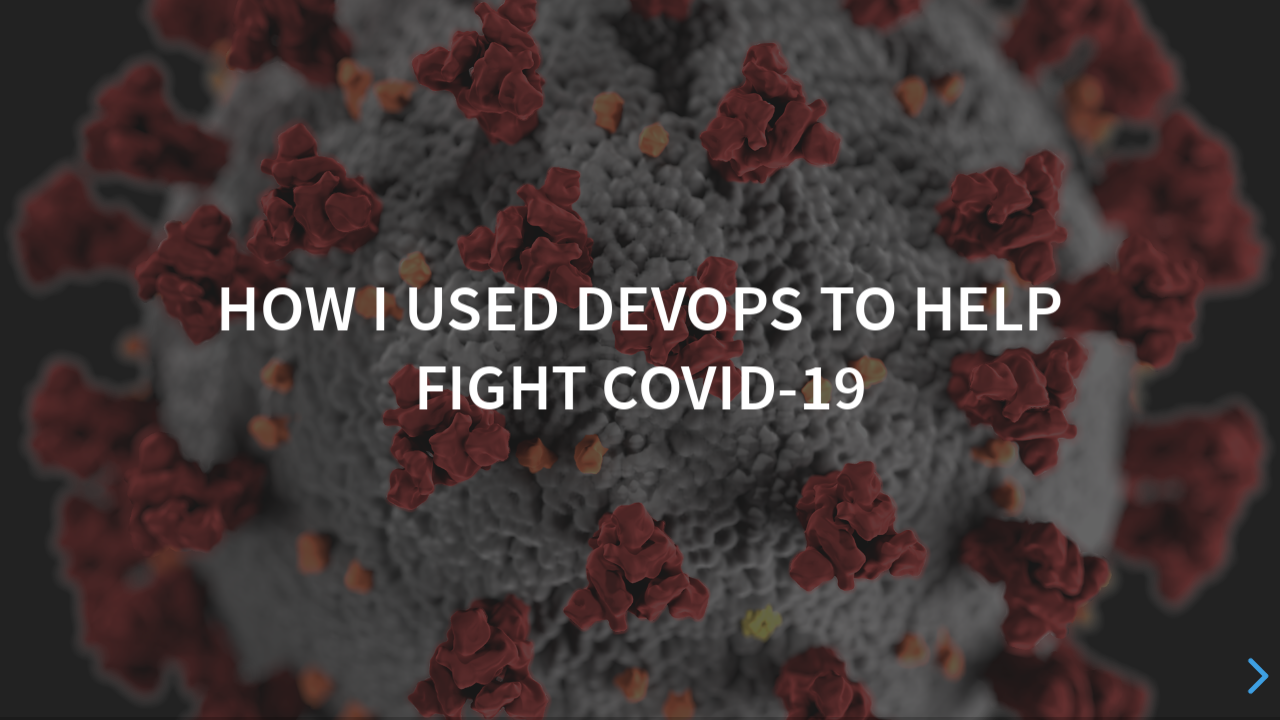

Waited for page to reach domcontentloaded state
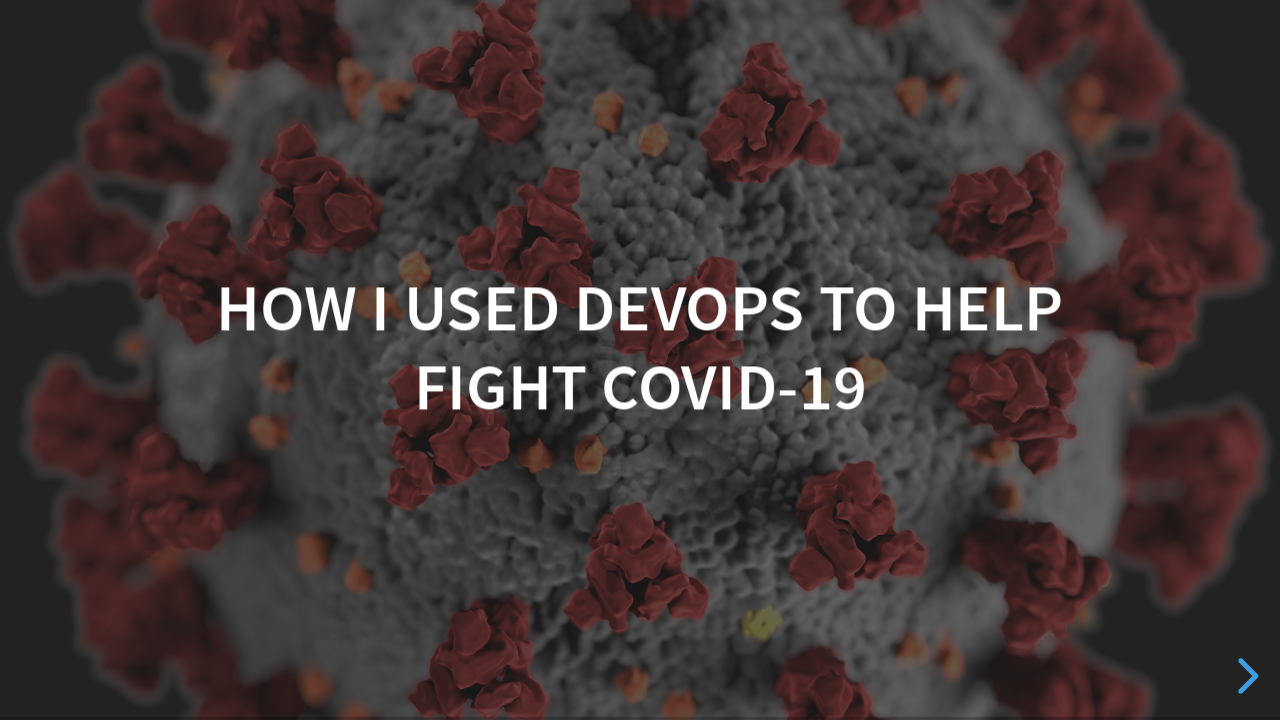

Verified page title matches 'How I used DevOps to help fight COVID-19'
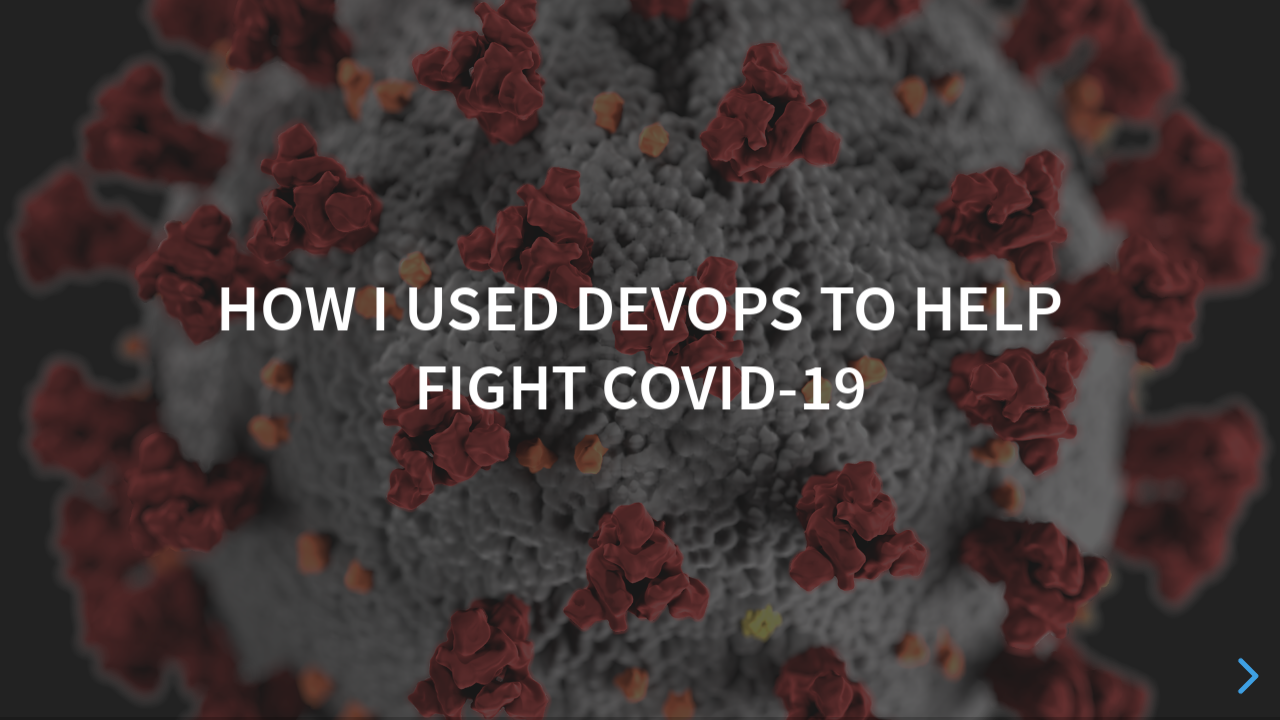

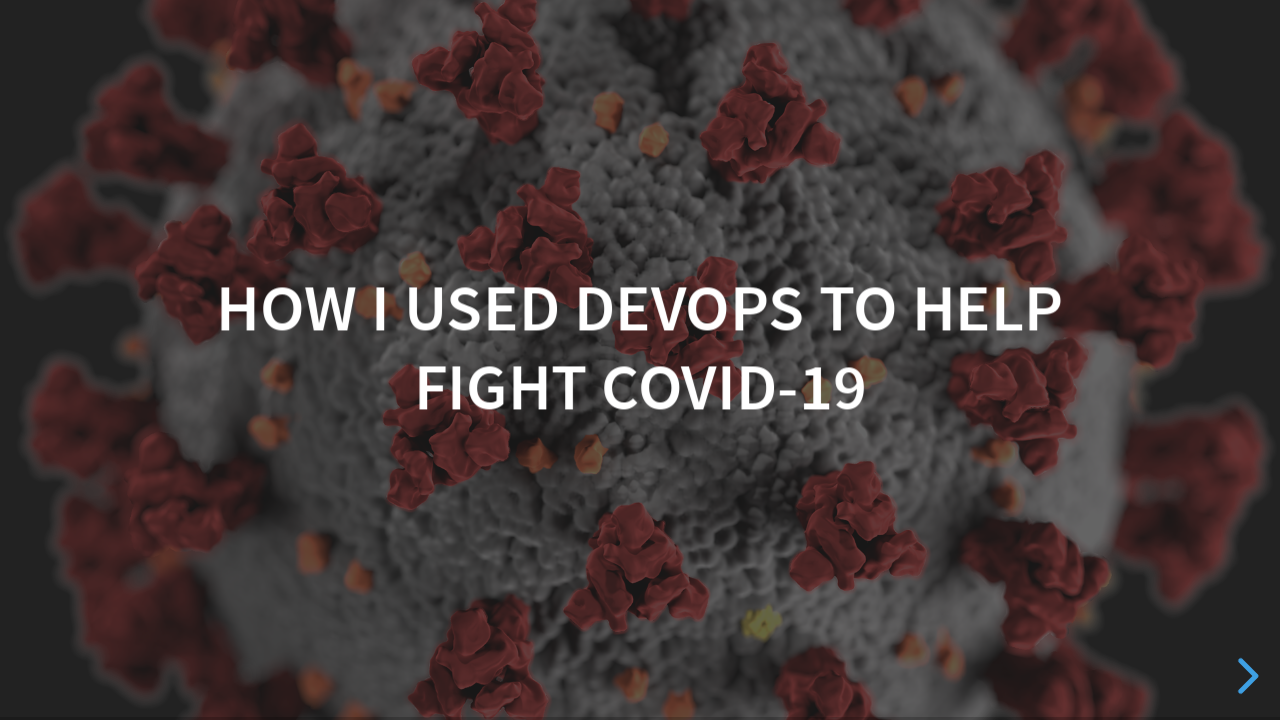